Navigates to a Selenium tutorial blog and maximizes the browser window

Starting URL: https://selenium08.blogspot.com

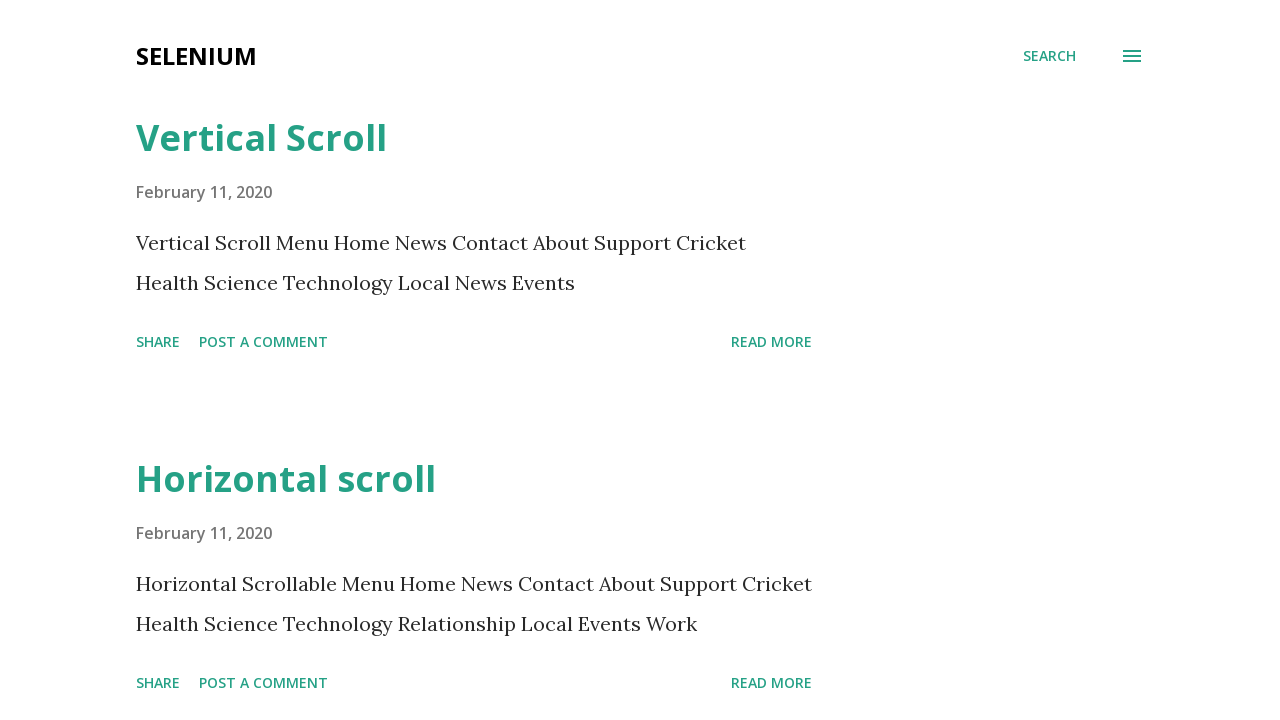

Maximized browser window to 1920x1080
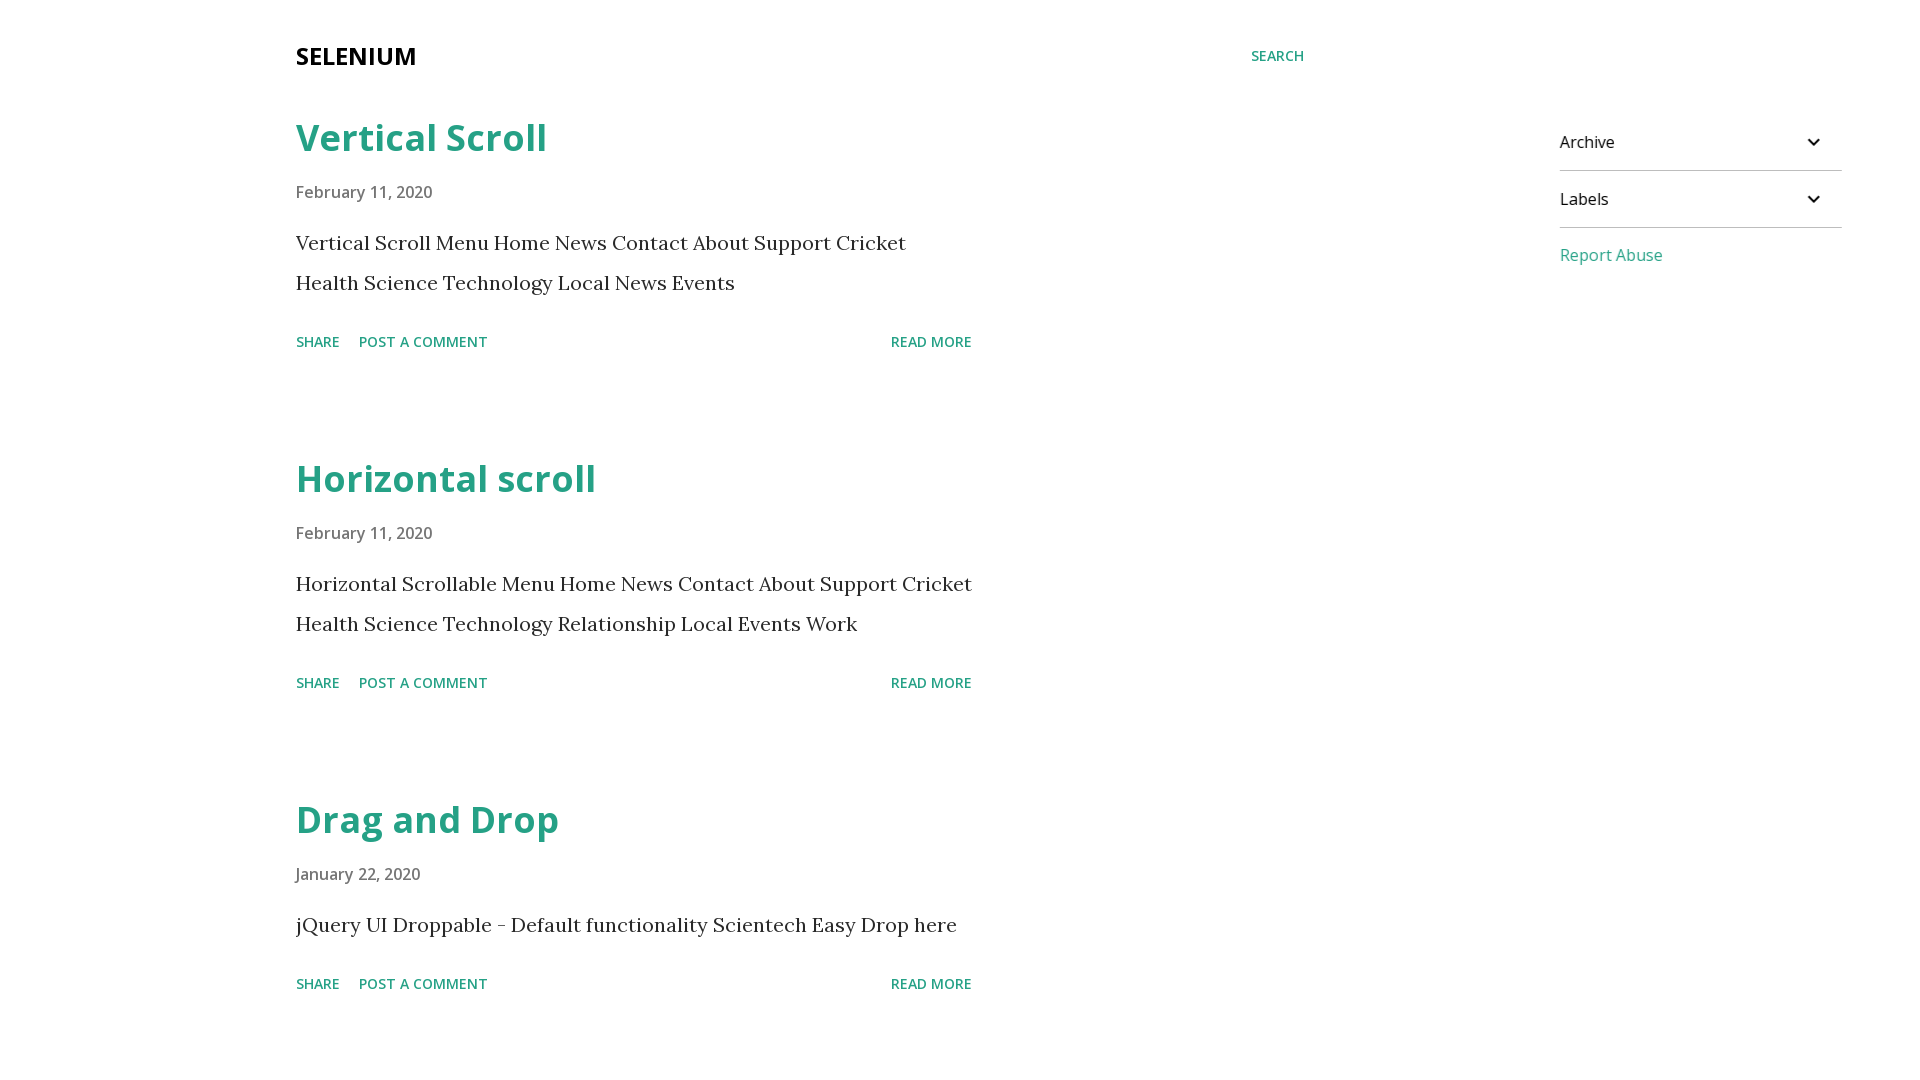

Selenium tutorial blog page fully loaded
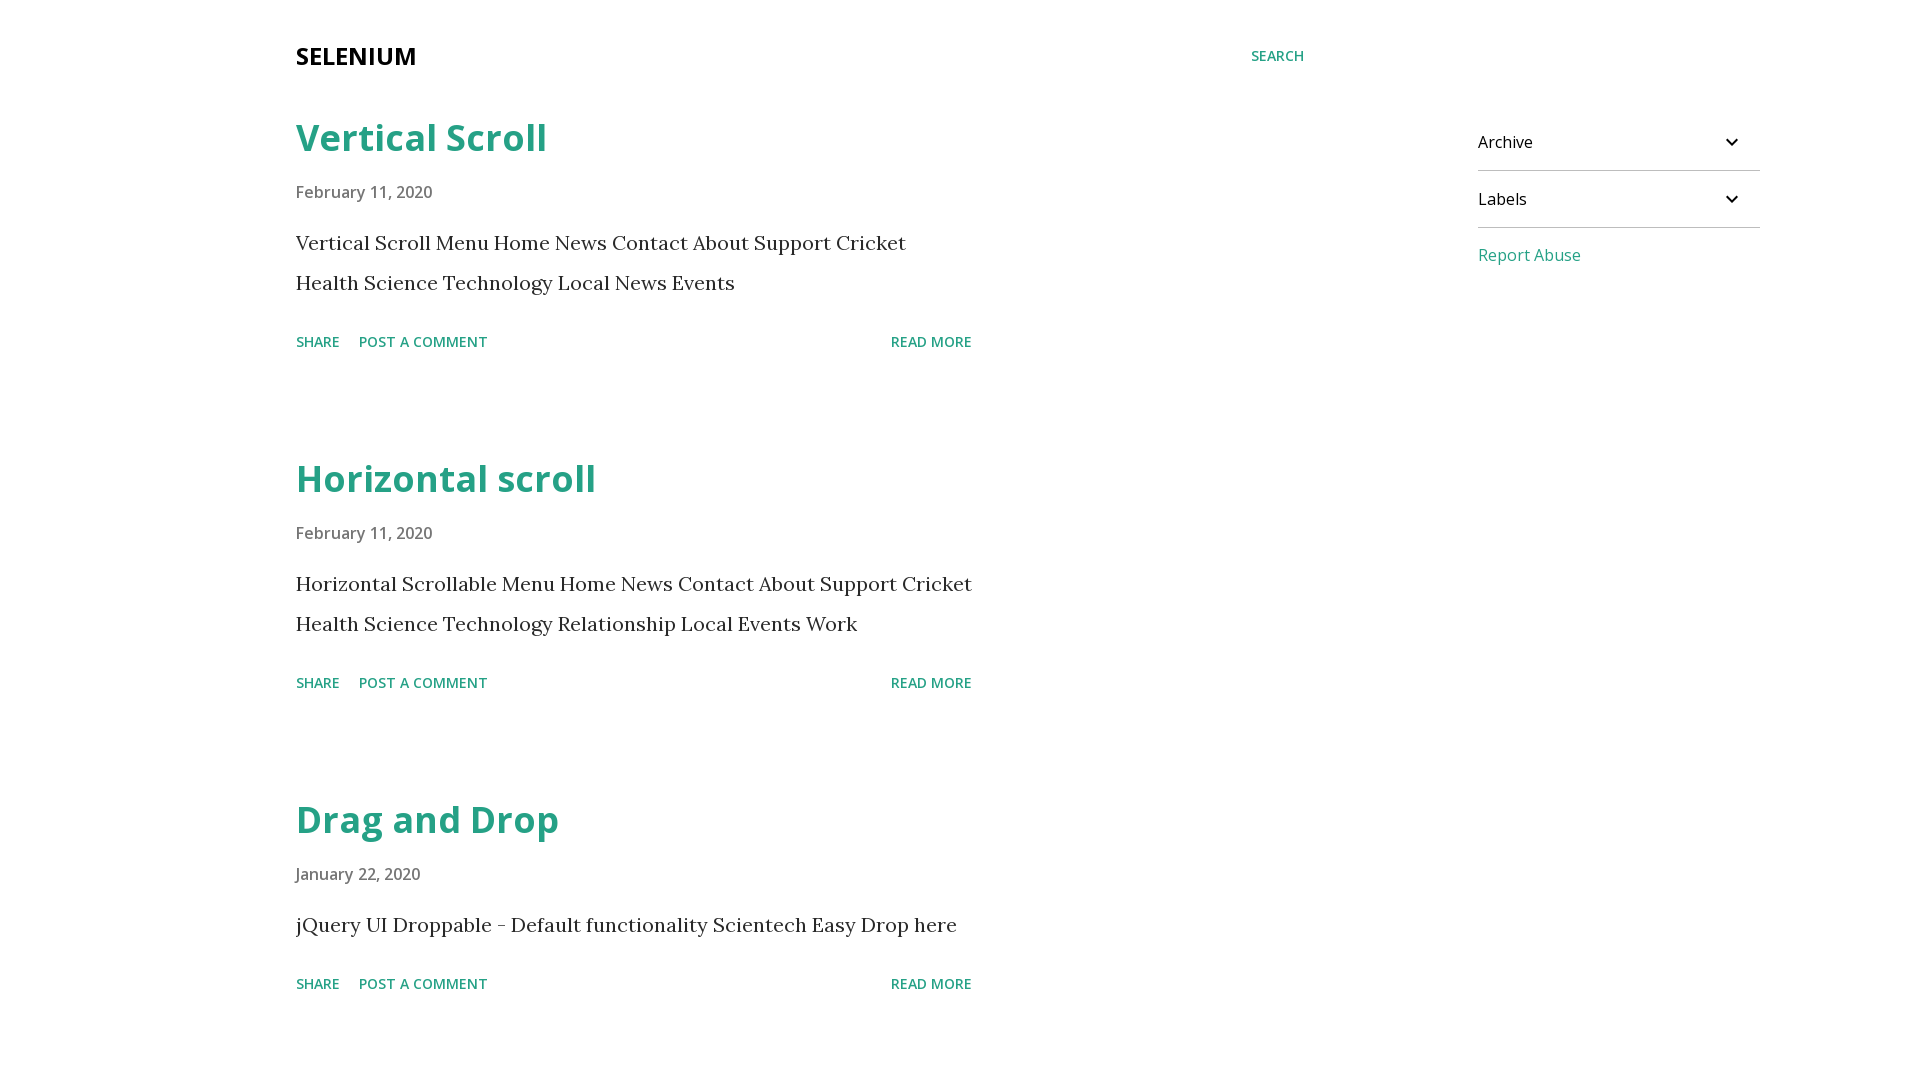

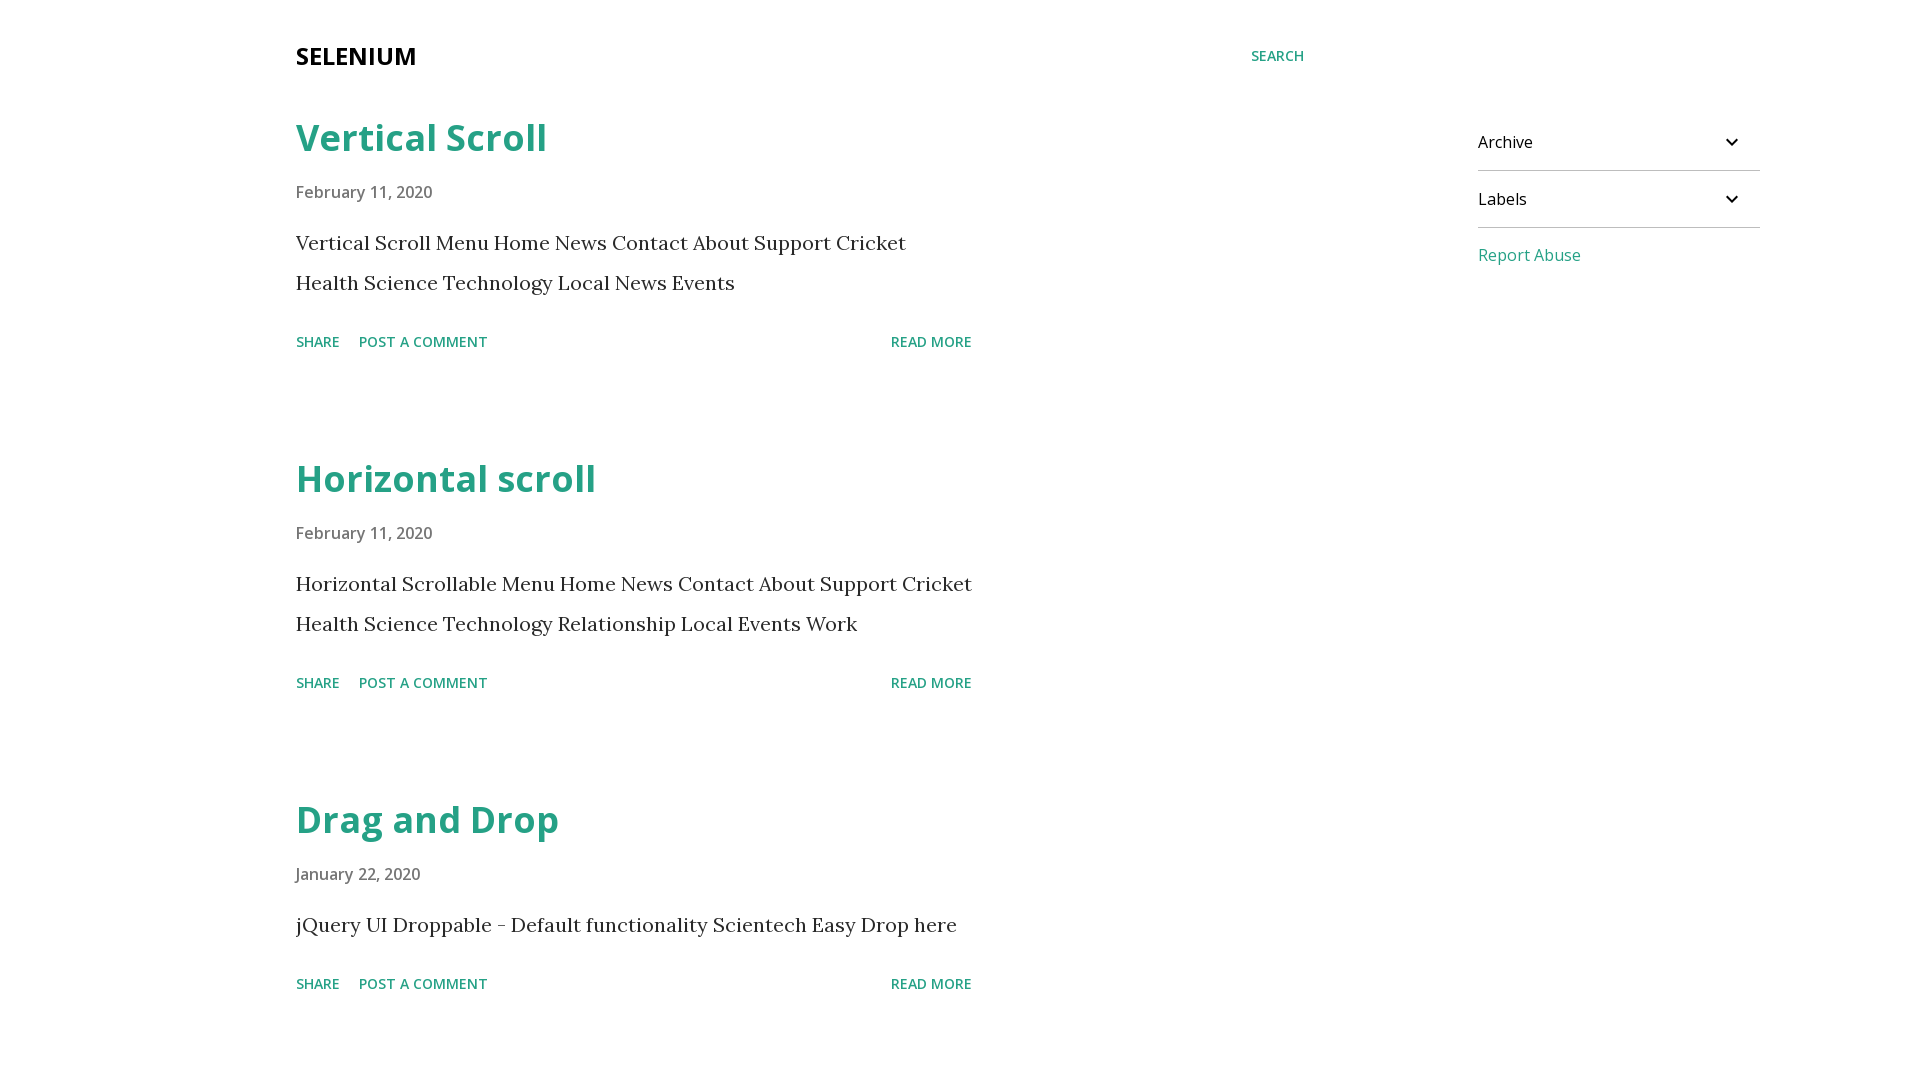